Tests scrolling functionality on demoqa.com by scrolling down until the Book Store Application element is visible and then clicking on it

Starting URL: https://demoqa.com

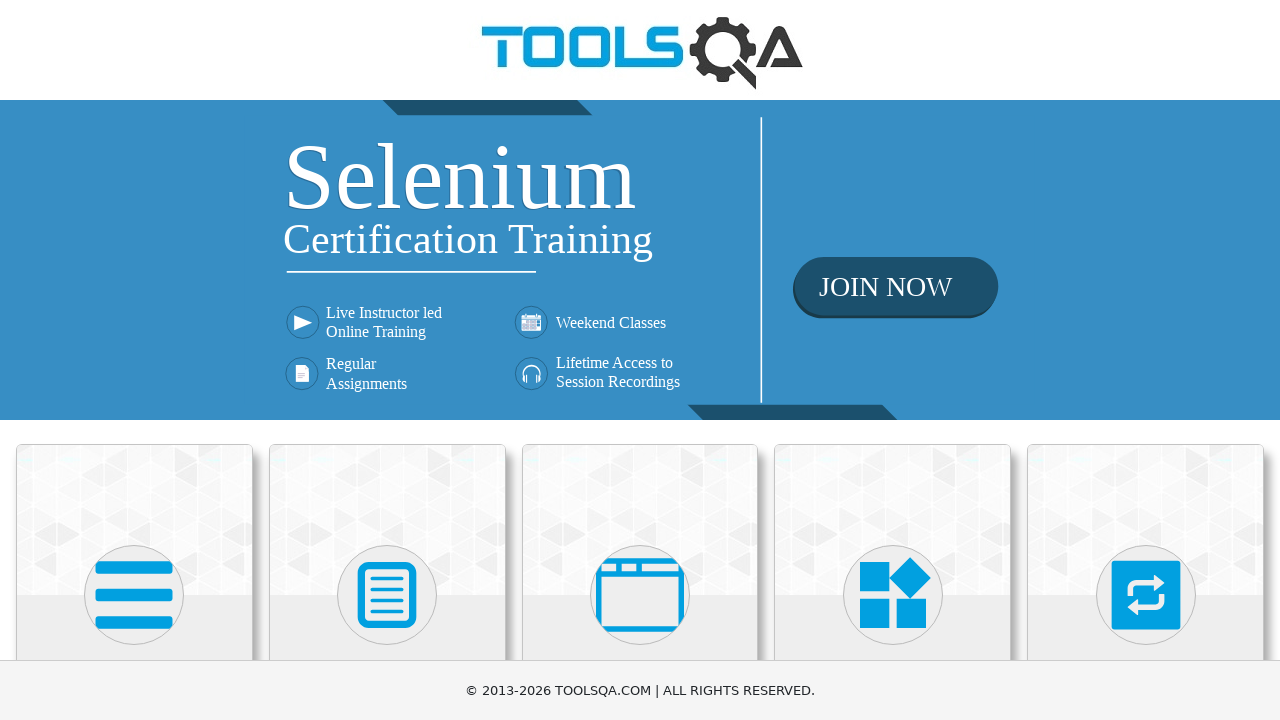

Located the Book Store Application element
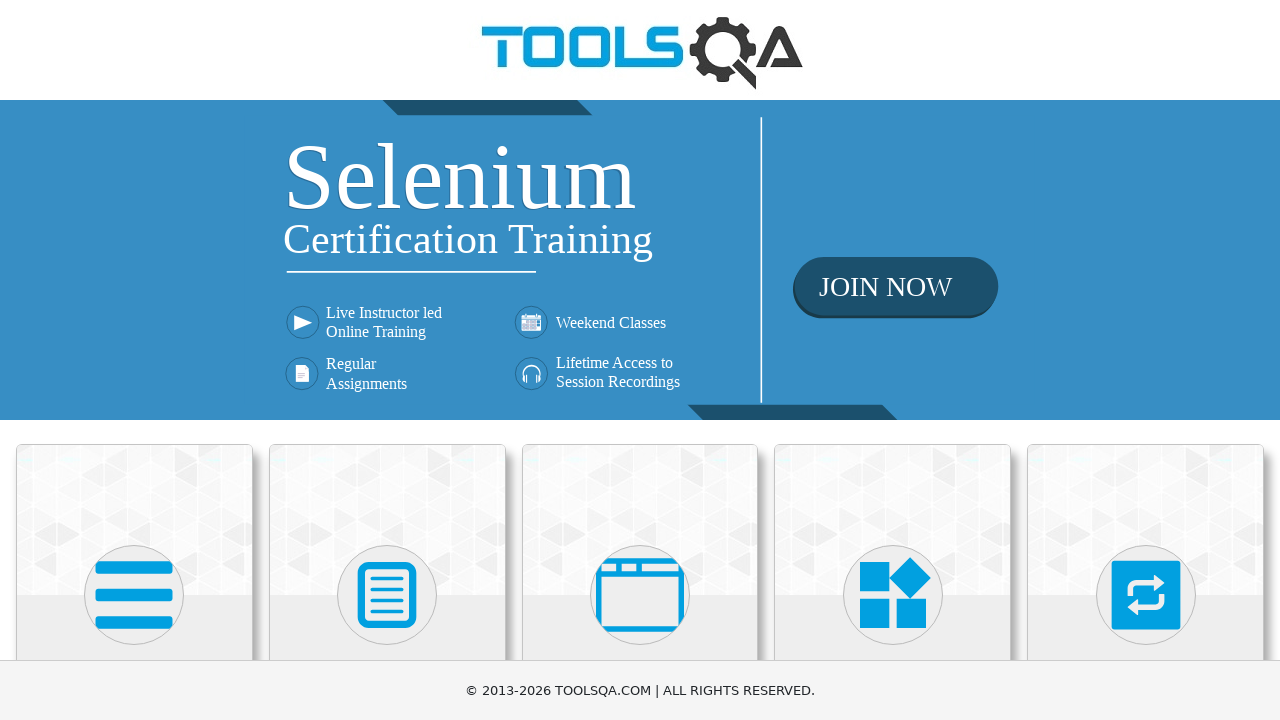

Scrolled down until the Book Store Application element is visible
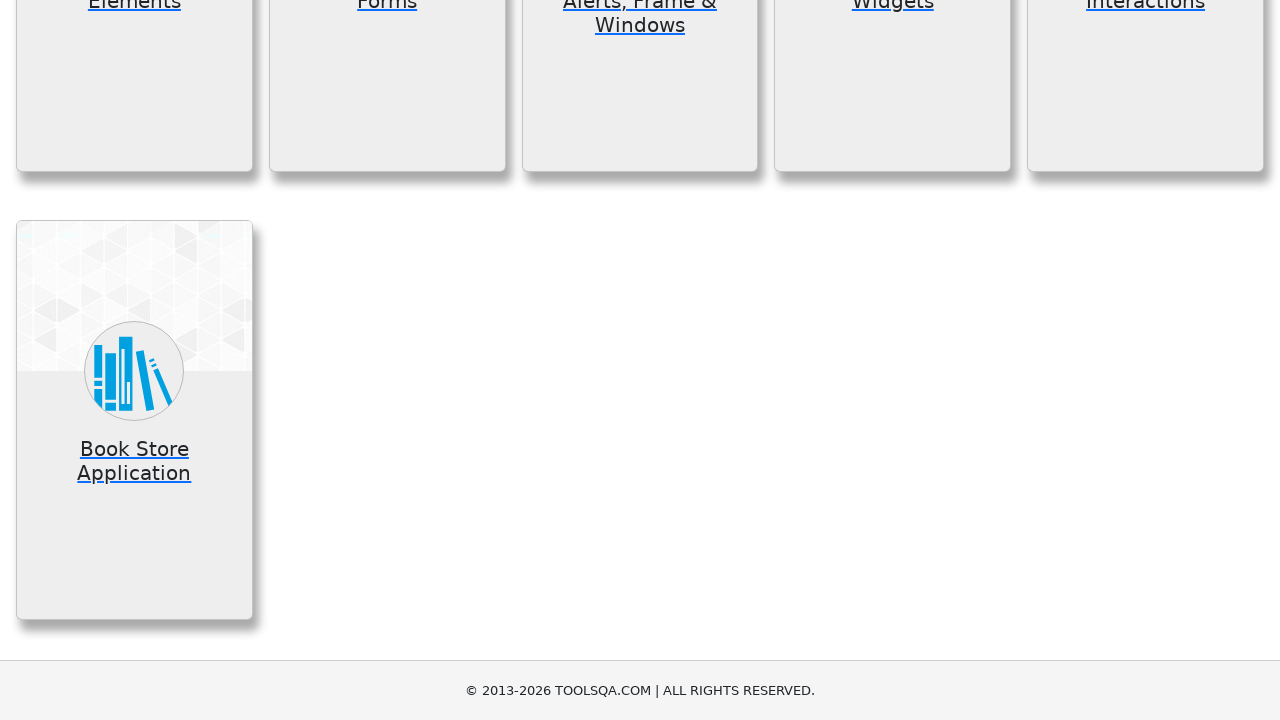

Clicked on the Book Store Application element at (134, 461) on xpath=//h5[text()='Book Store Application']
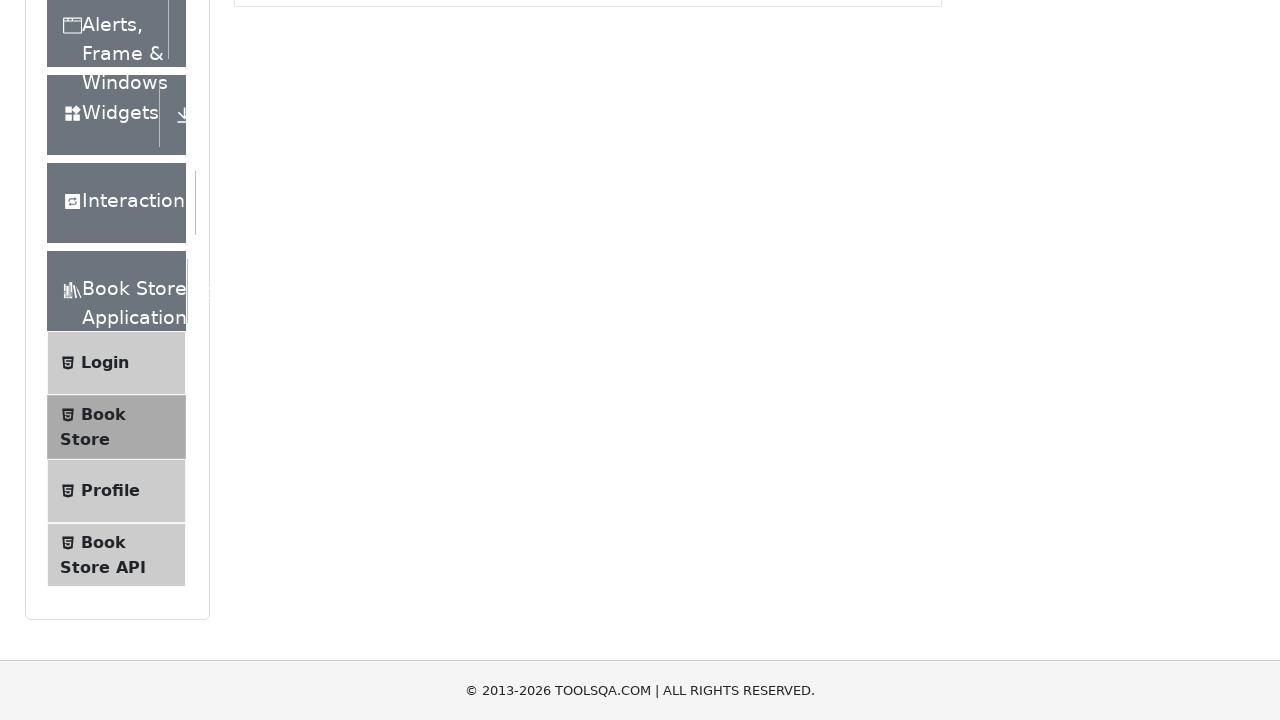

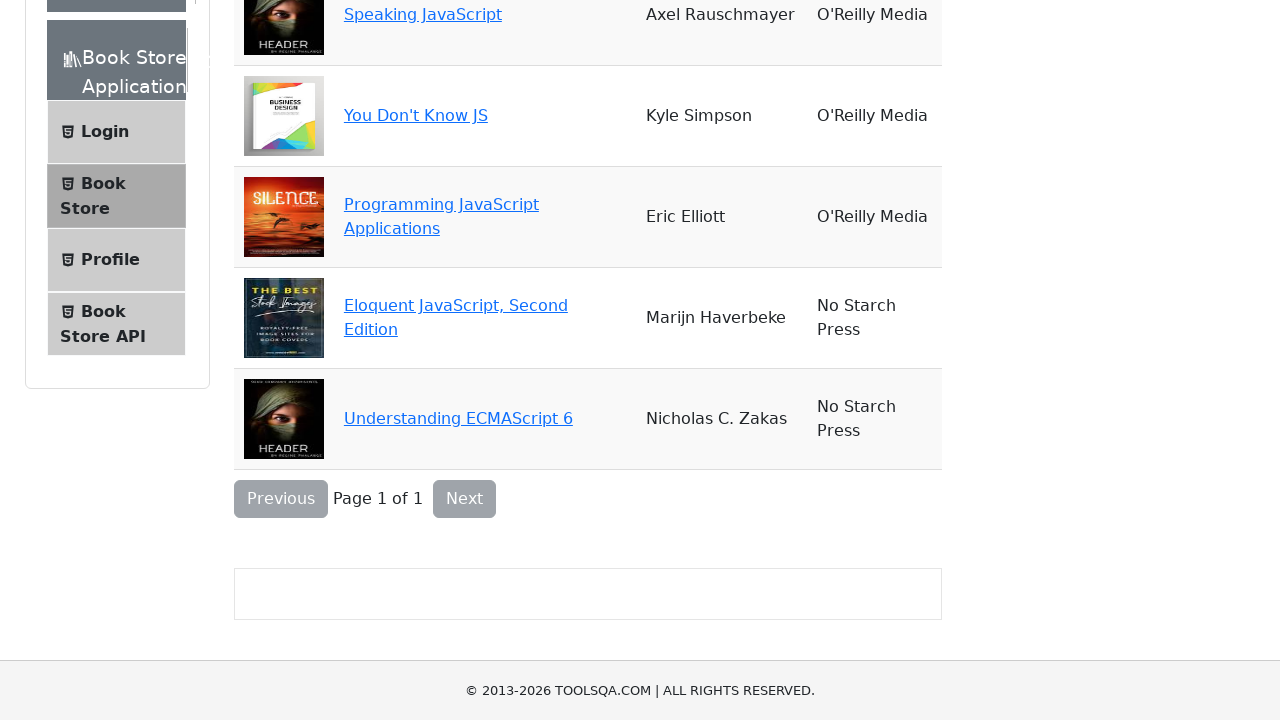